Tests filling out a practice form including text input, radio buttons, checkboxes, and dropdown selection

Starting URL: https://www.techlistic.com/p/selenium-practice-form.html

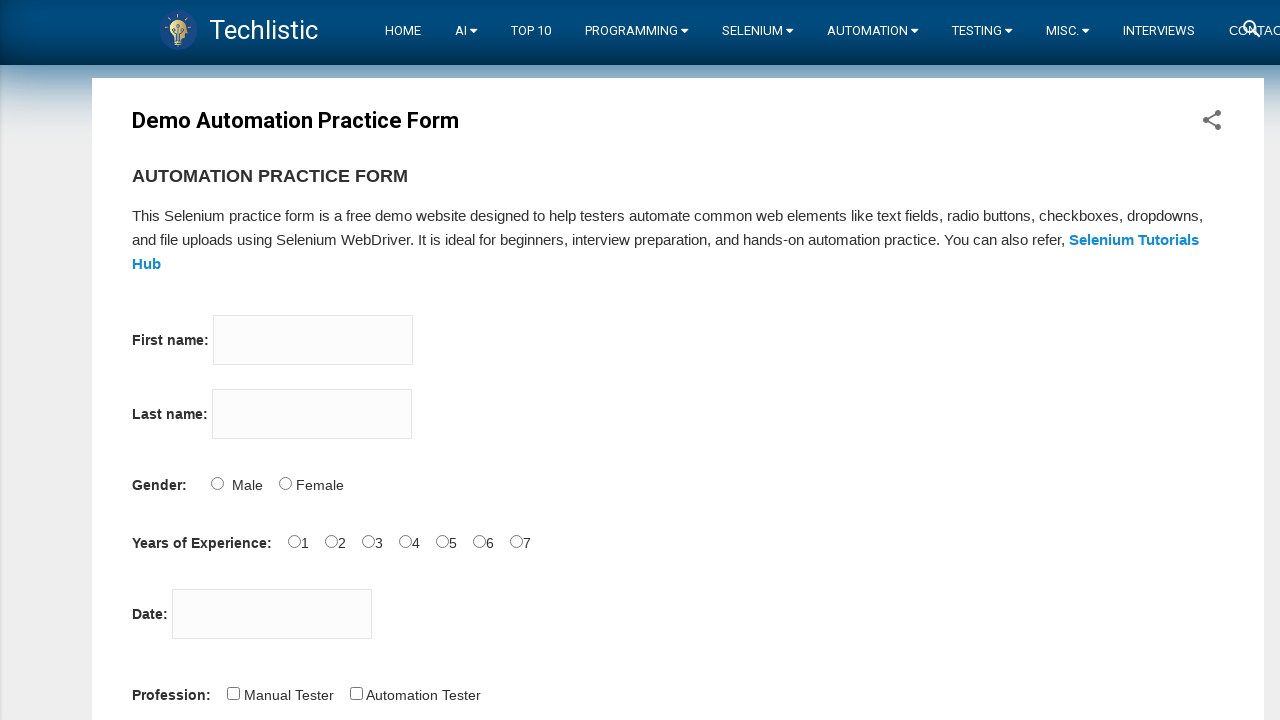

Set viewport size to 1024x1024
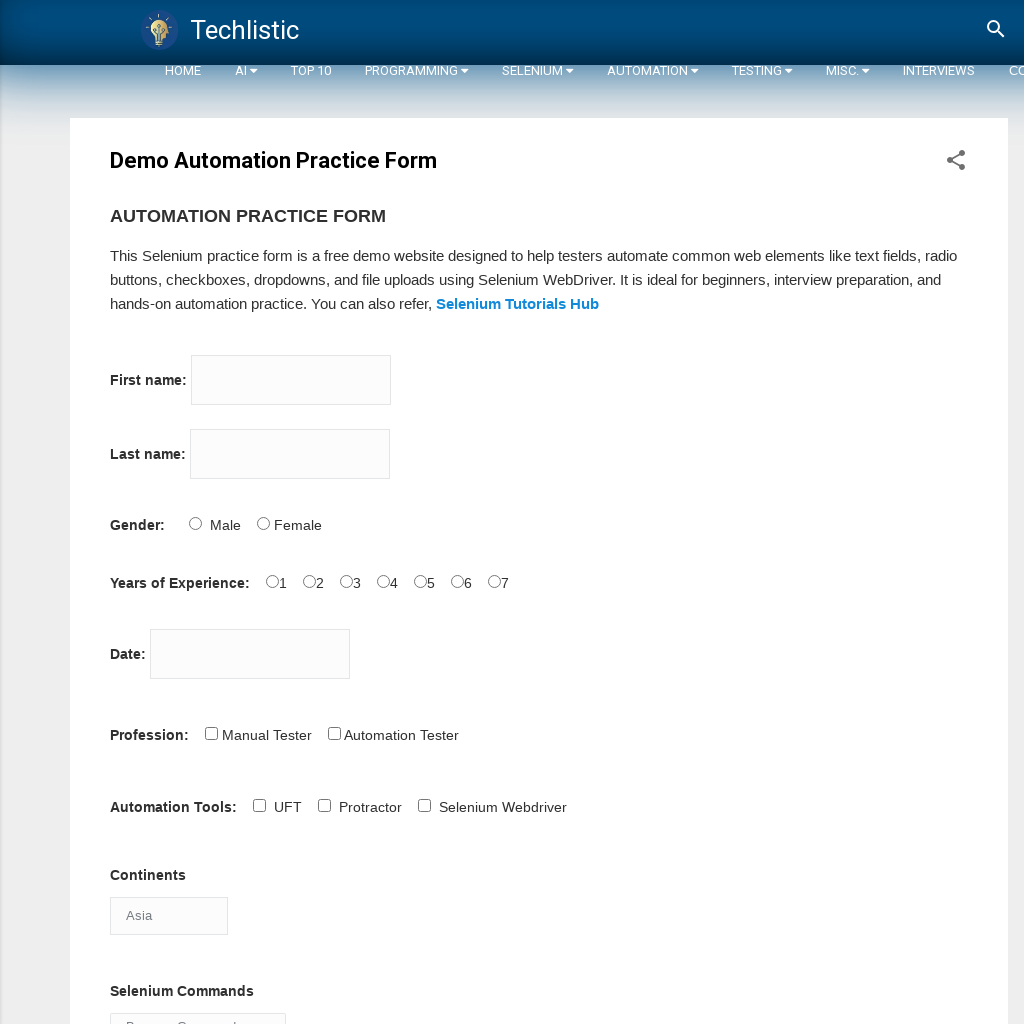

Filled firstname field with 'Playwright' on input[name='firstname']
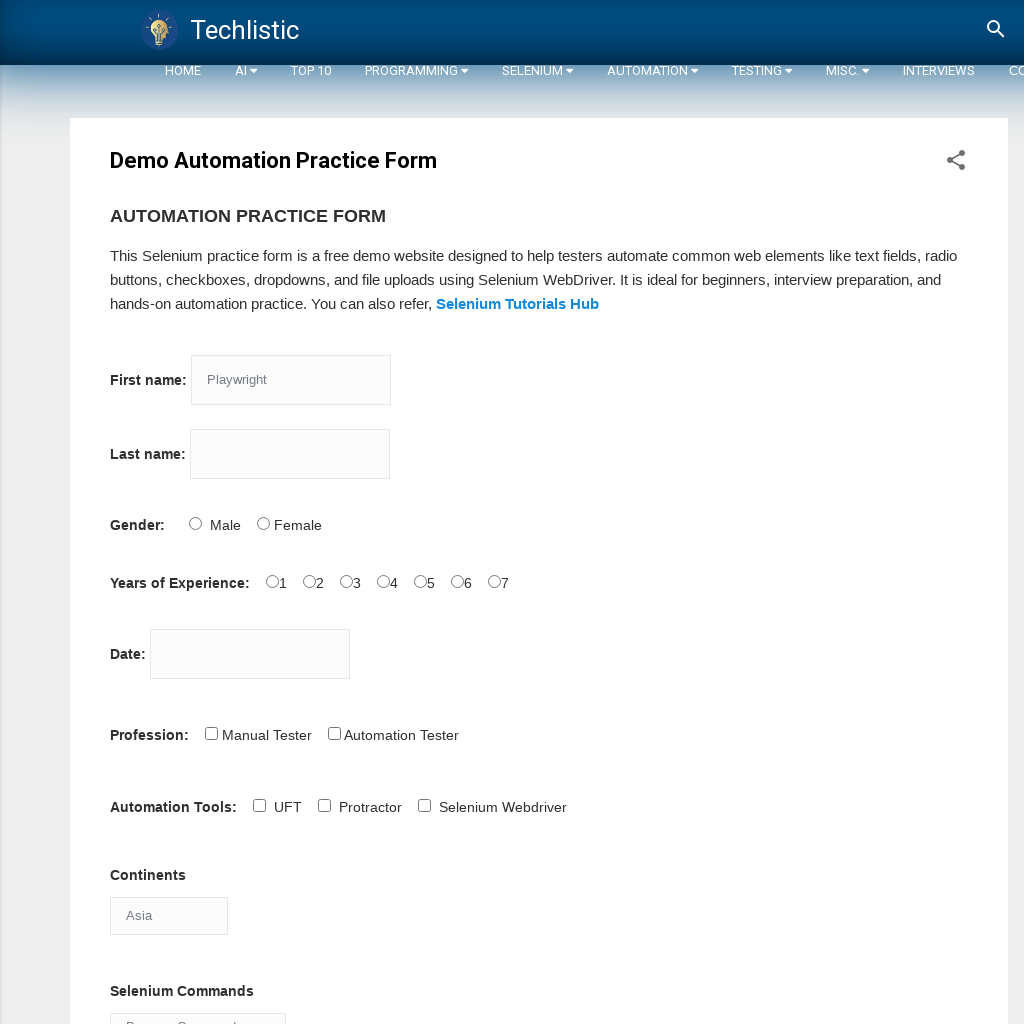

Selected experience radio button at (495, 581) on #exp-6
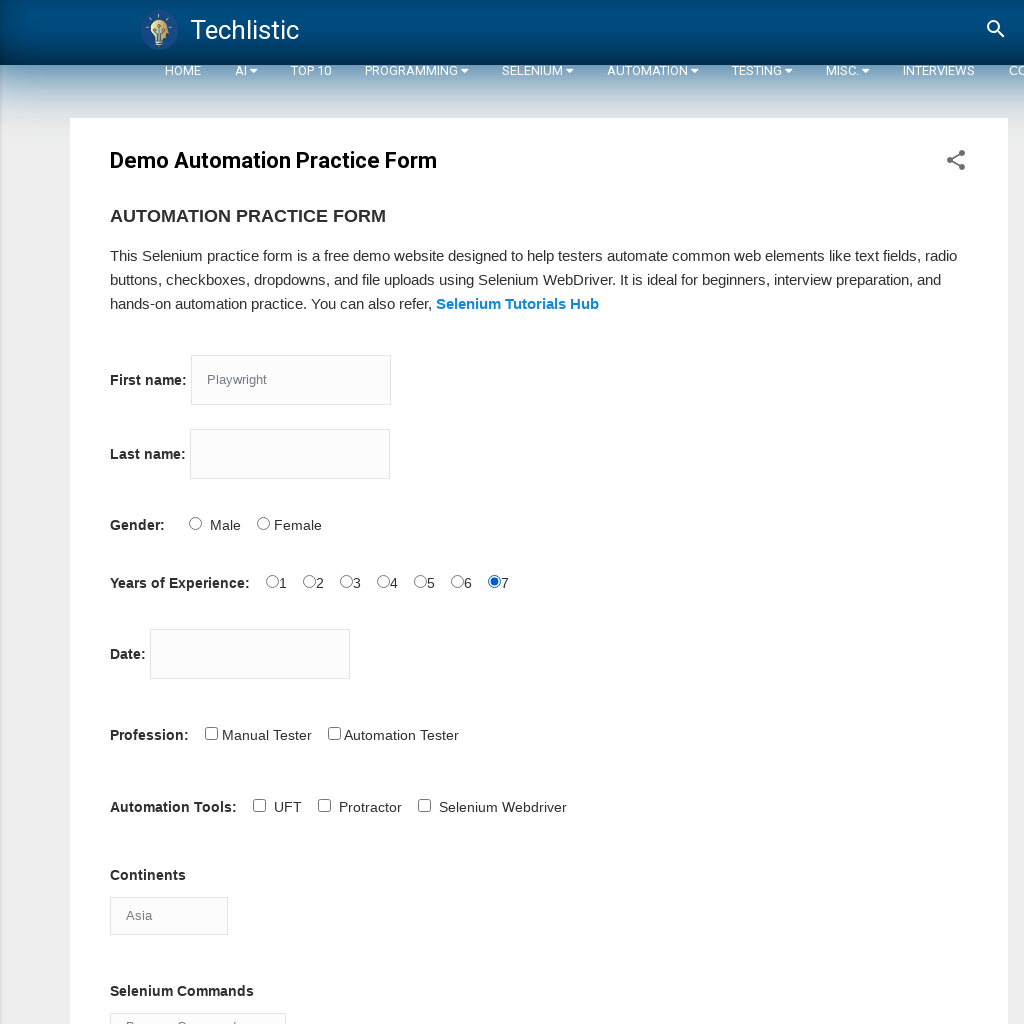

Checked profession checkbox at (335, 733) on #profession-1
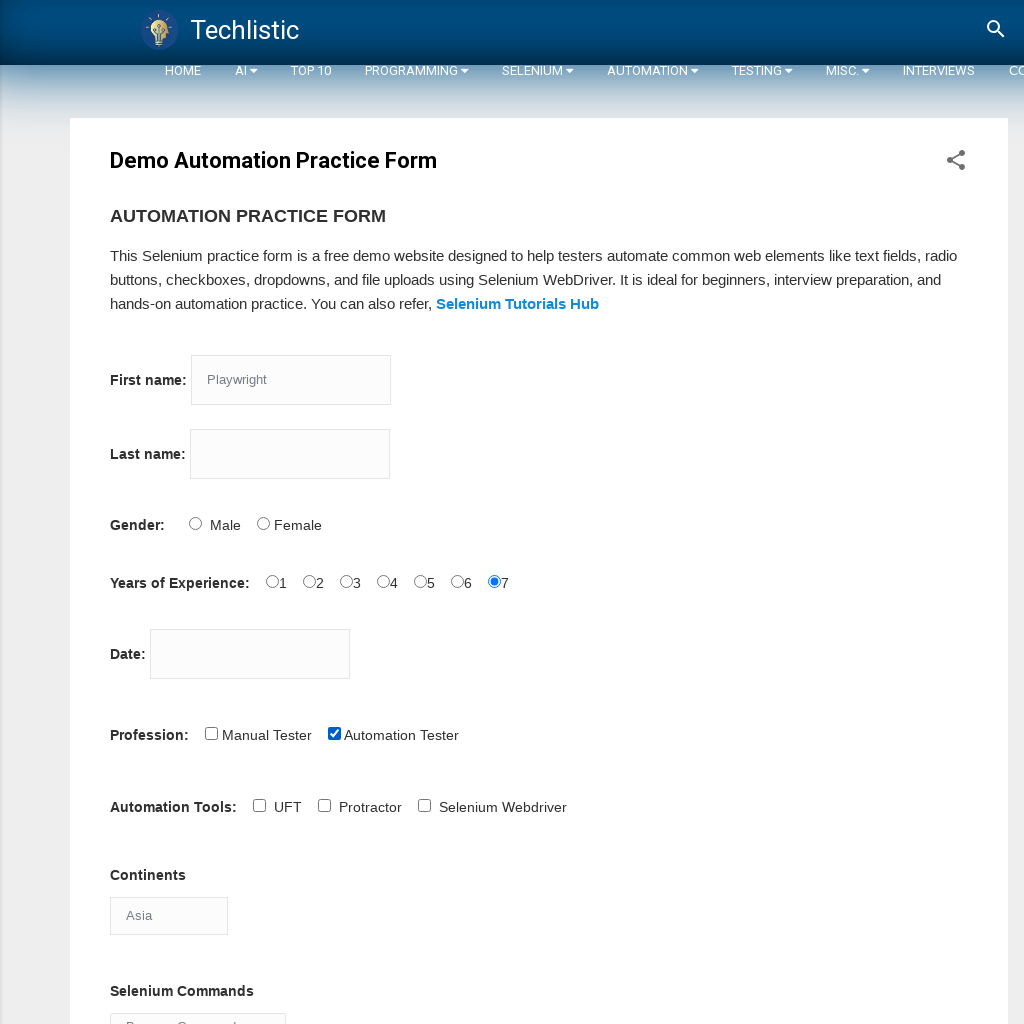

Selected 'Europe' from continents dropdown on #continents
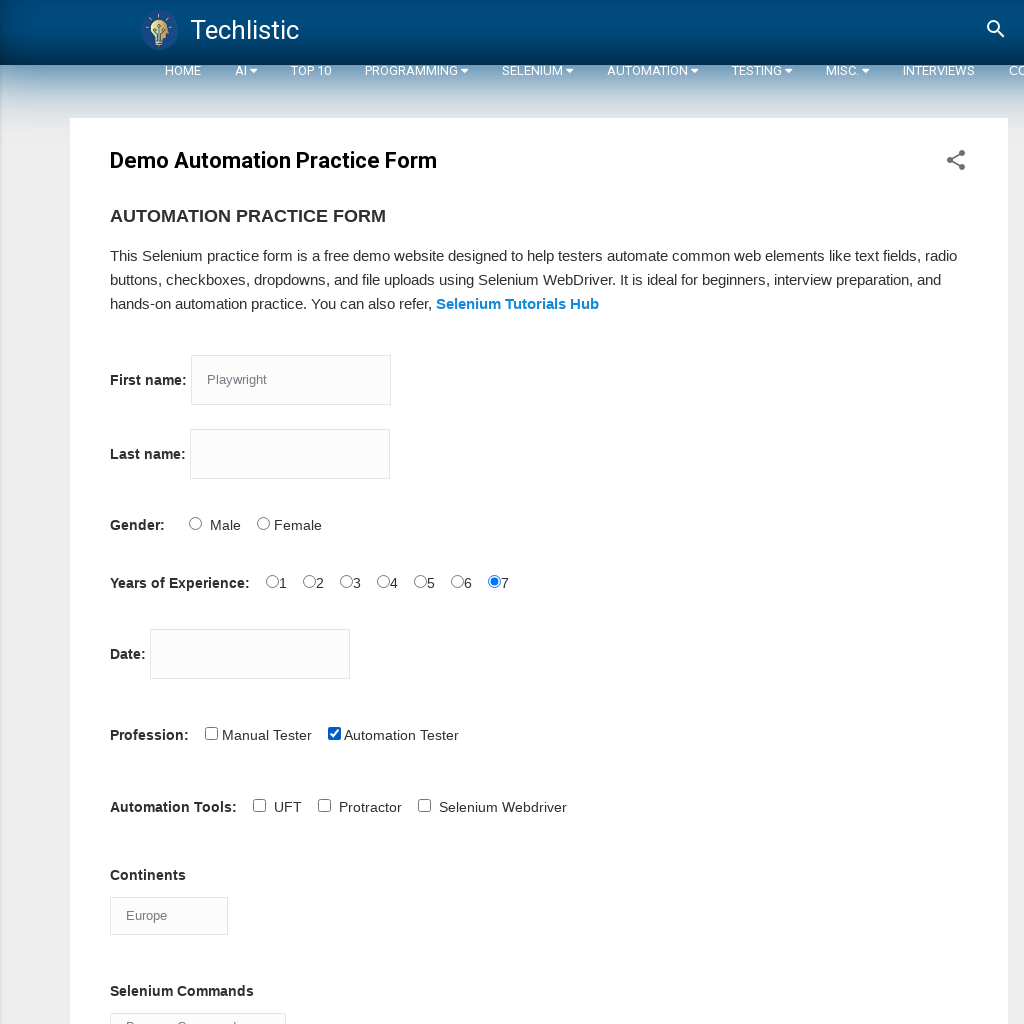

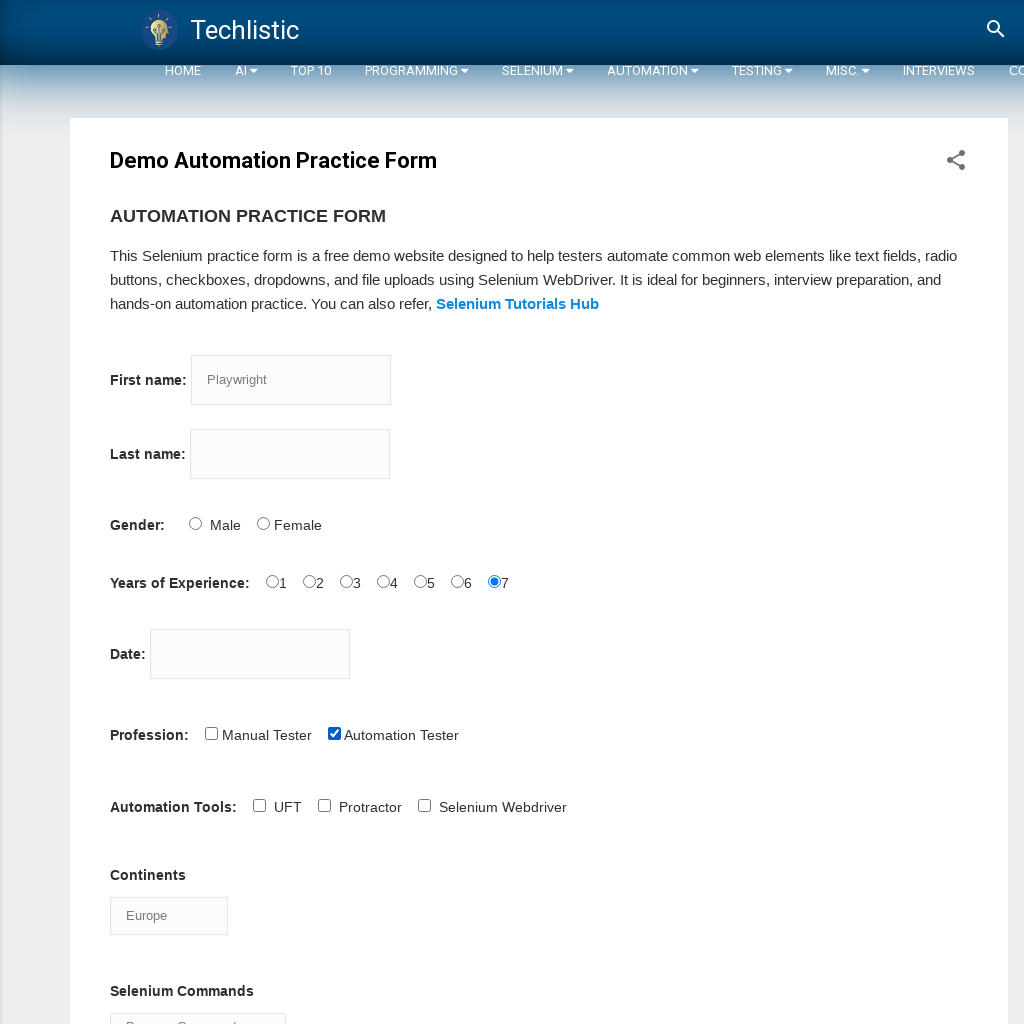